Navigates to the website and verifies that anchor links are present on the page

Starting URL: http://www.zlti.com

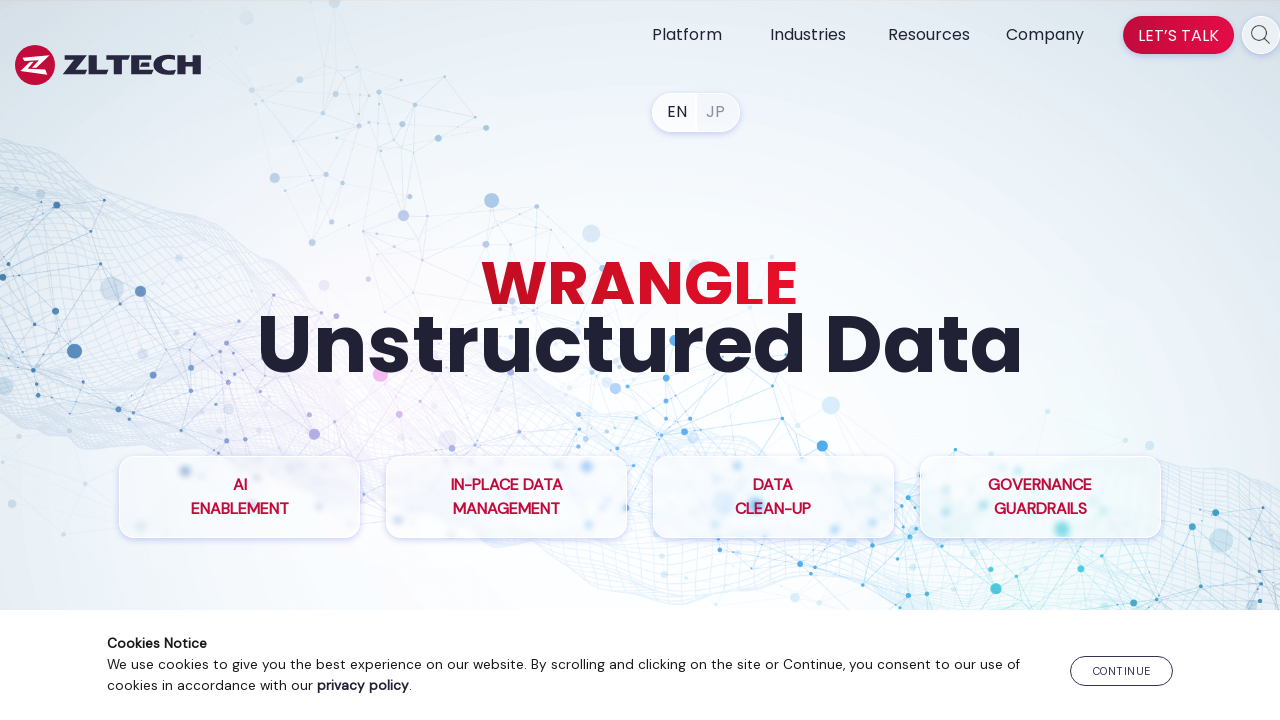

Waited for anchor links to load on the page
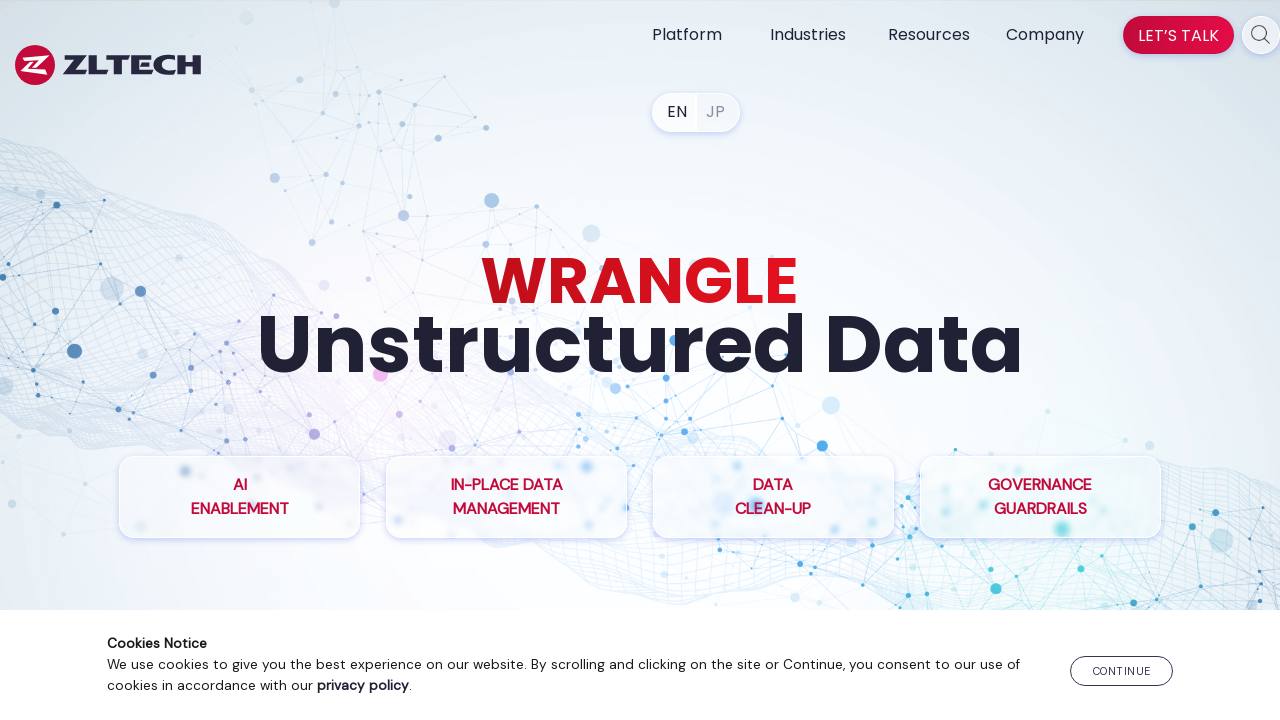

Located all anchor elements on the page
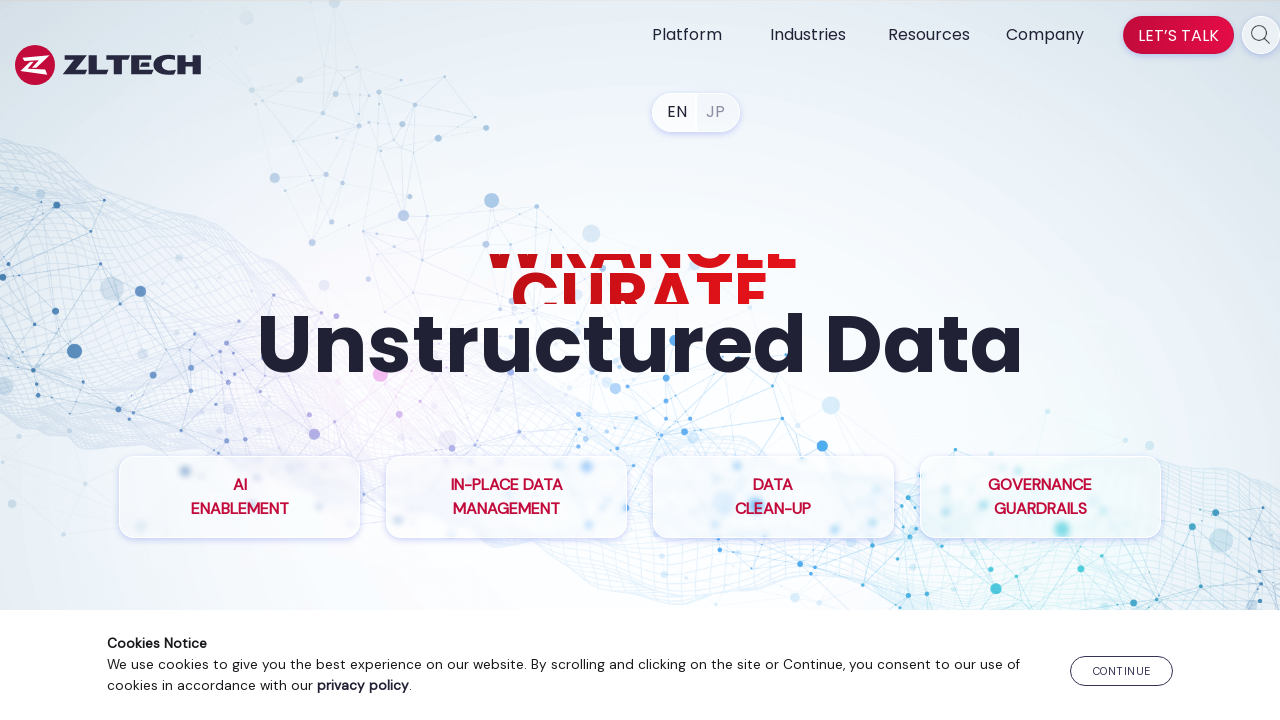

Verified that anchor links are present on the page
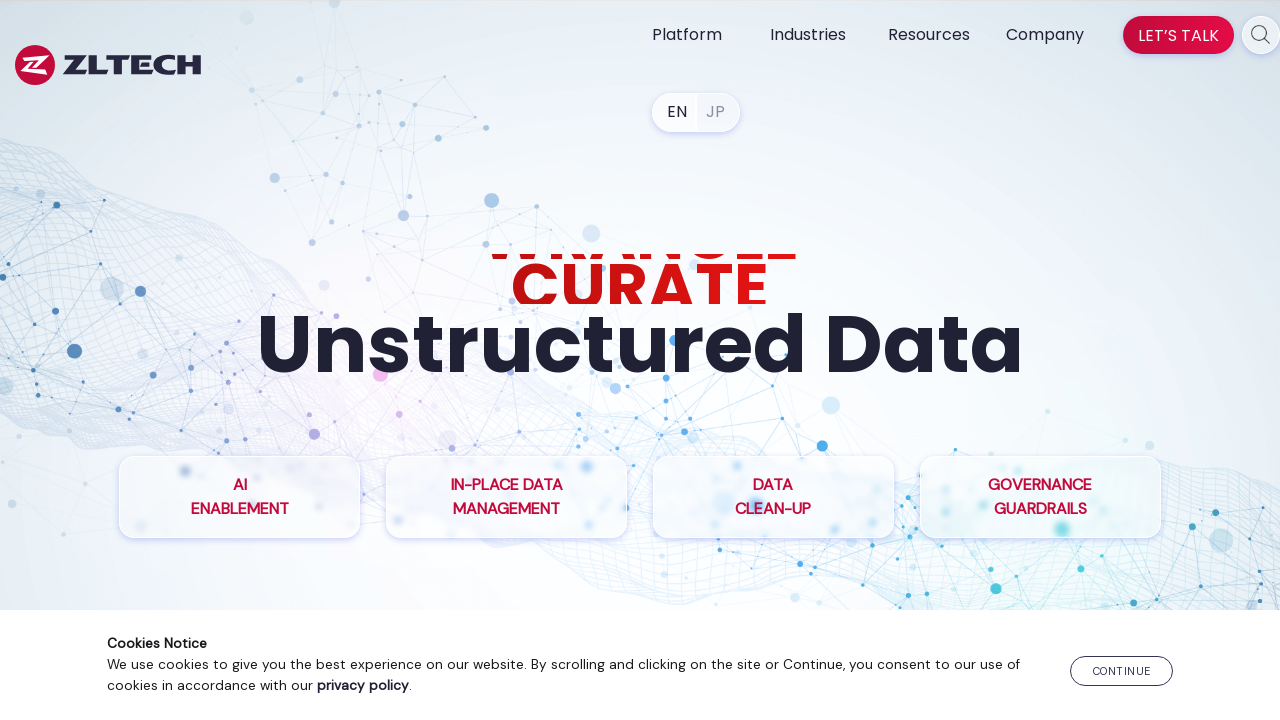

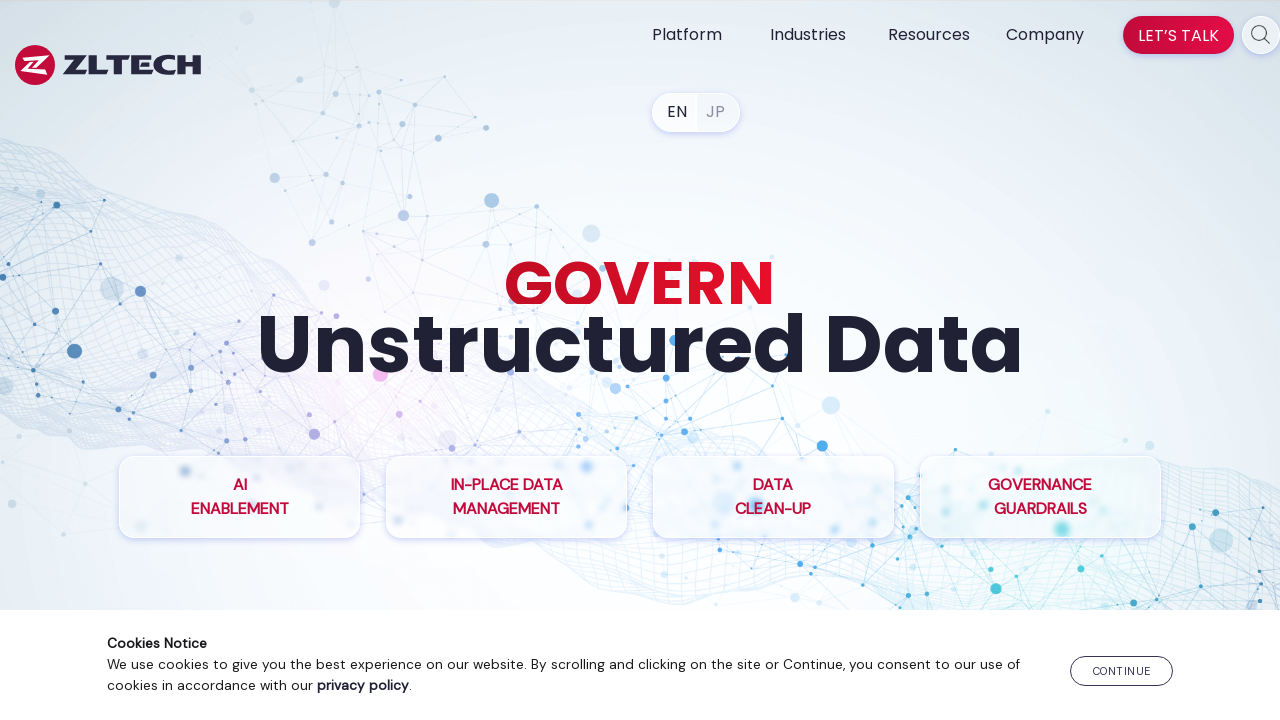